Tests double-click functionality on W3Schools demo page by double-clicking a text element inside an iframe and verifying the text color changes to red.

Starting URL: https://www.w3schools.com/tags/tryit.asp?filename=tryhtml5_ev_ondblclick2

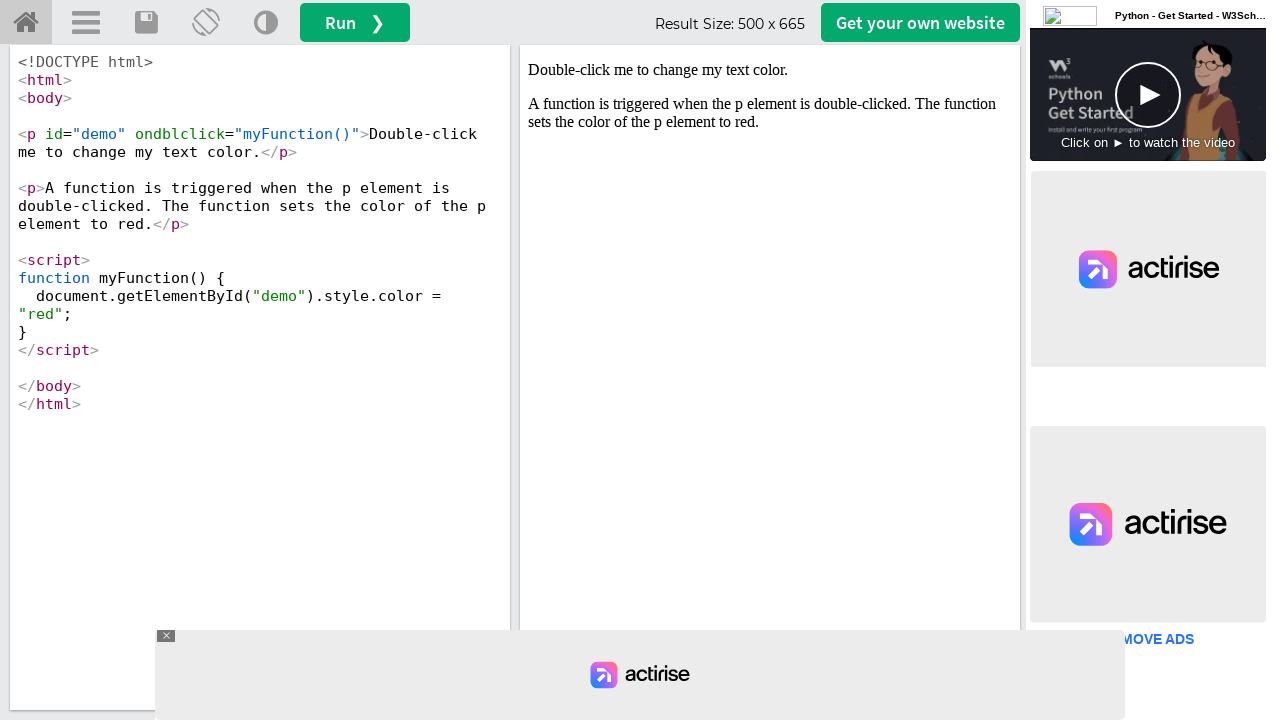

Located iframe with id 'iframeResult'
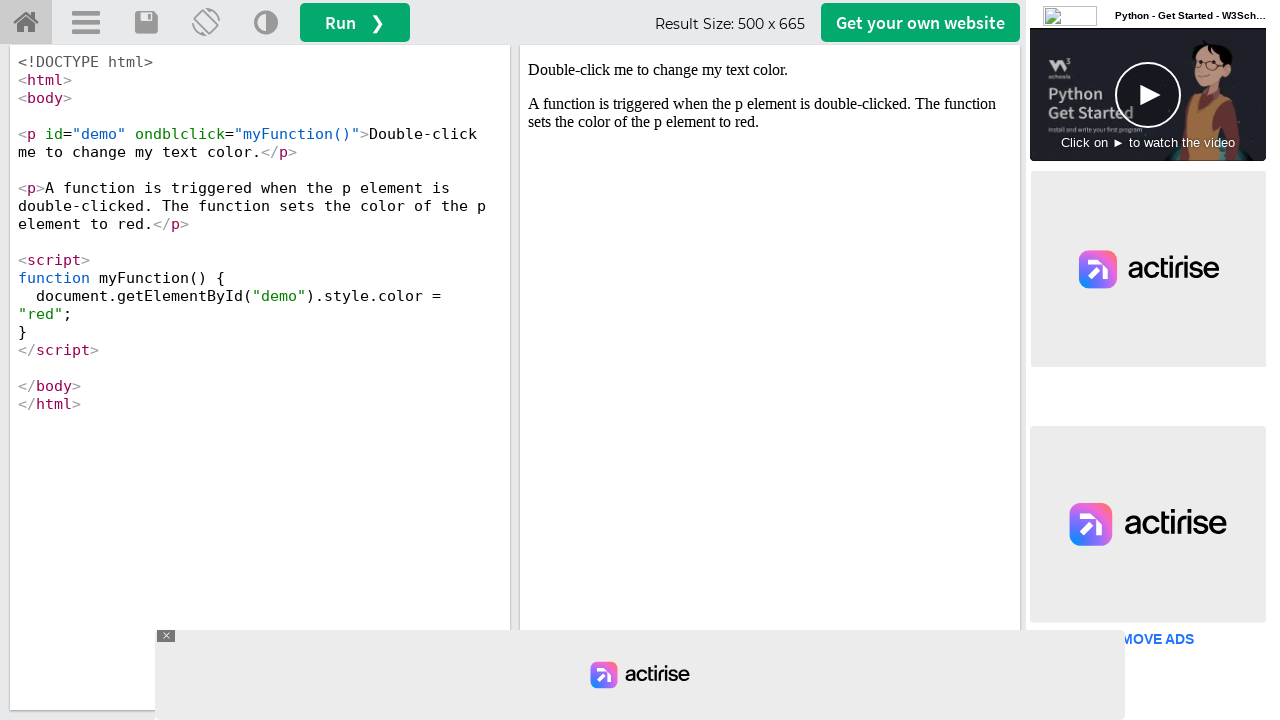

Located text element with id 'demo' inside iframe
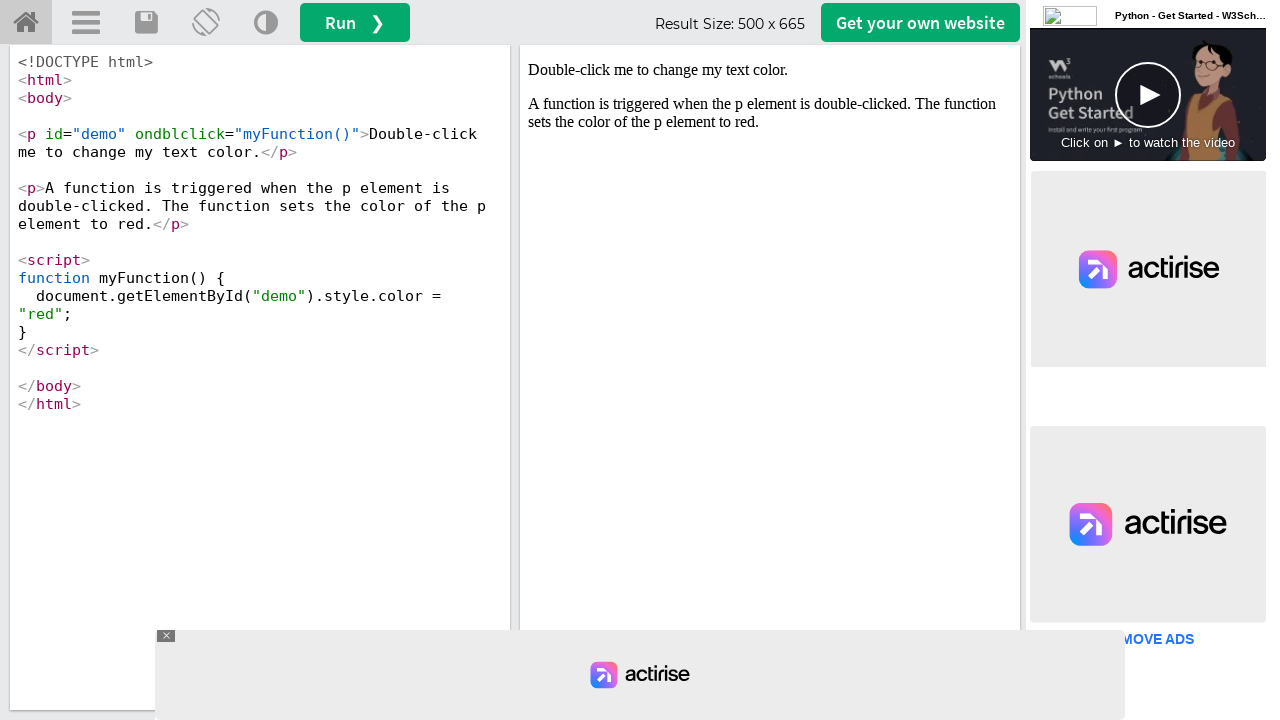

Double-clicked the text element at (770, 70) on #iframeResult >> internal:control=enter-frame >> #demo
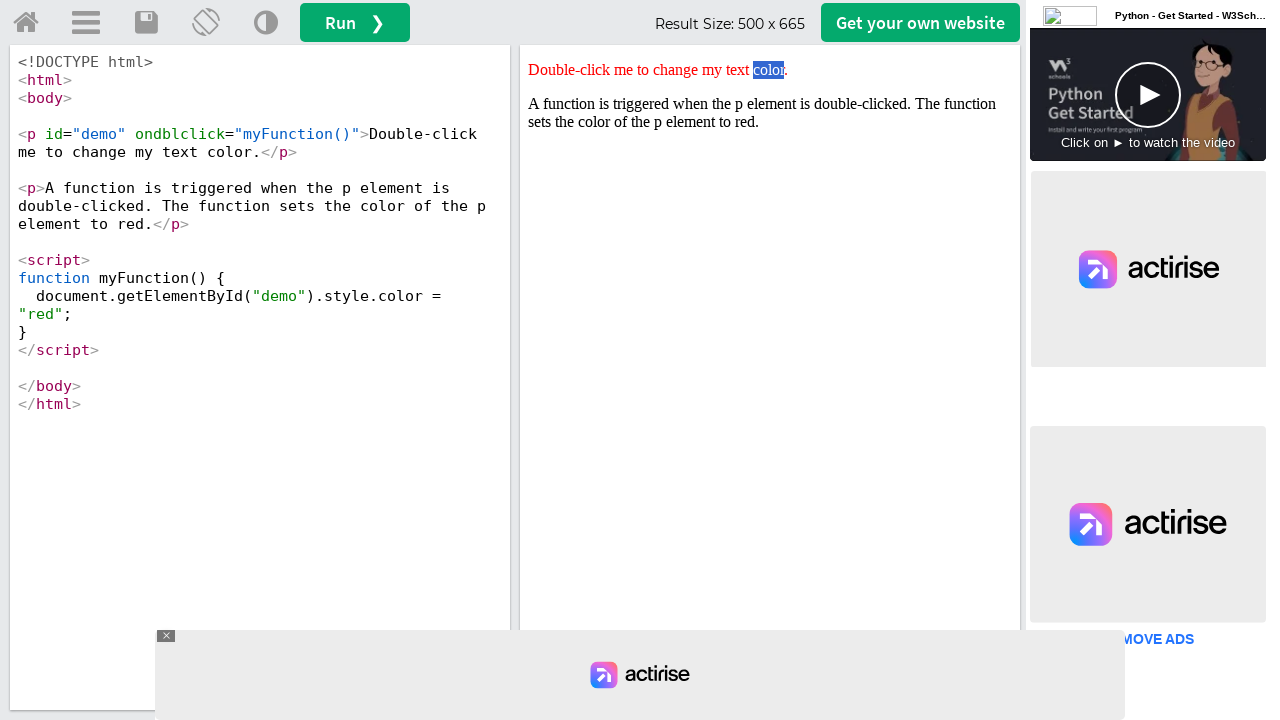

Retrieved style attribute from text element
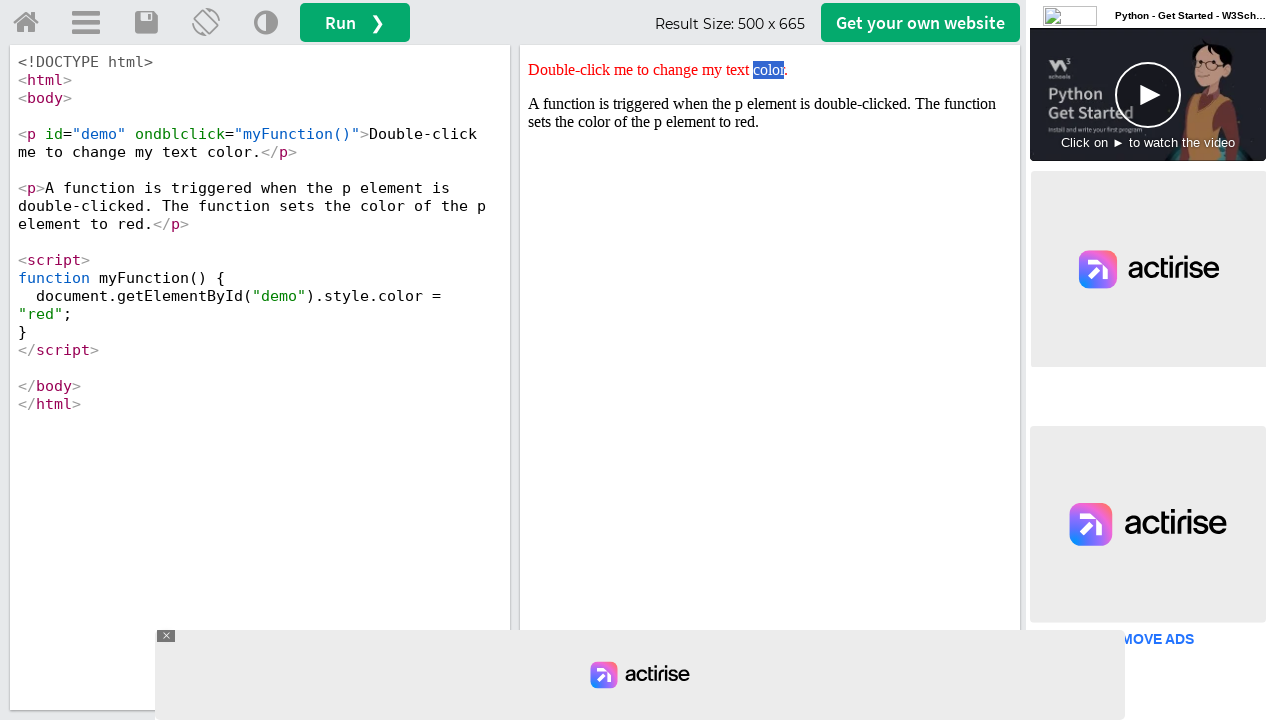

Verified that text color changed to red after double-click
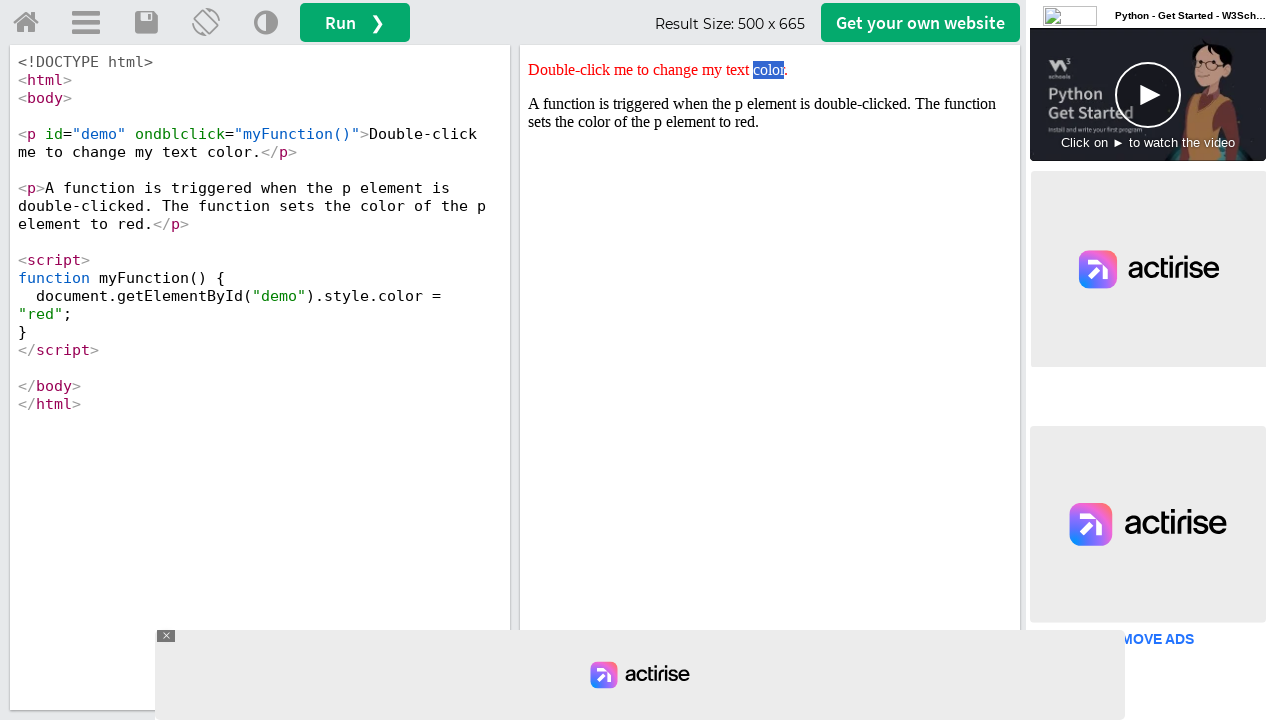

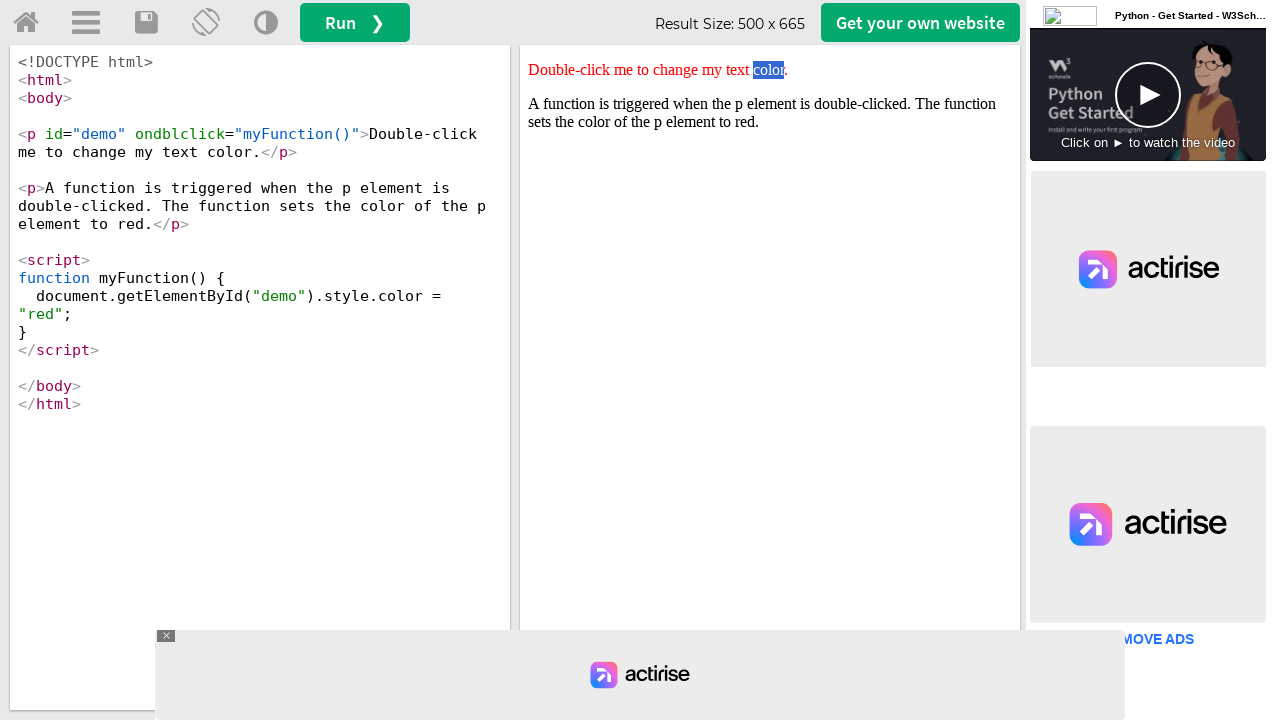